Tests form submission on an Angular practice page by filling in name, email, password, selecting gender from dropdown, checking a checkbox, selecting a radio button, entering a date, and submitting the form.

Starting URL: https://rahulshettyacademy.com/angularpractice/

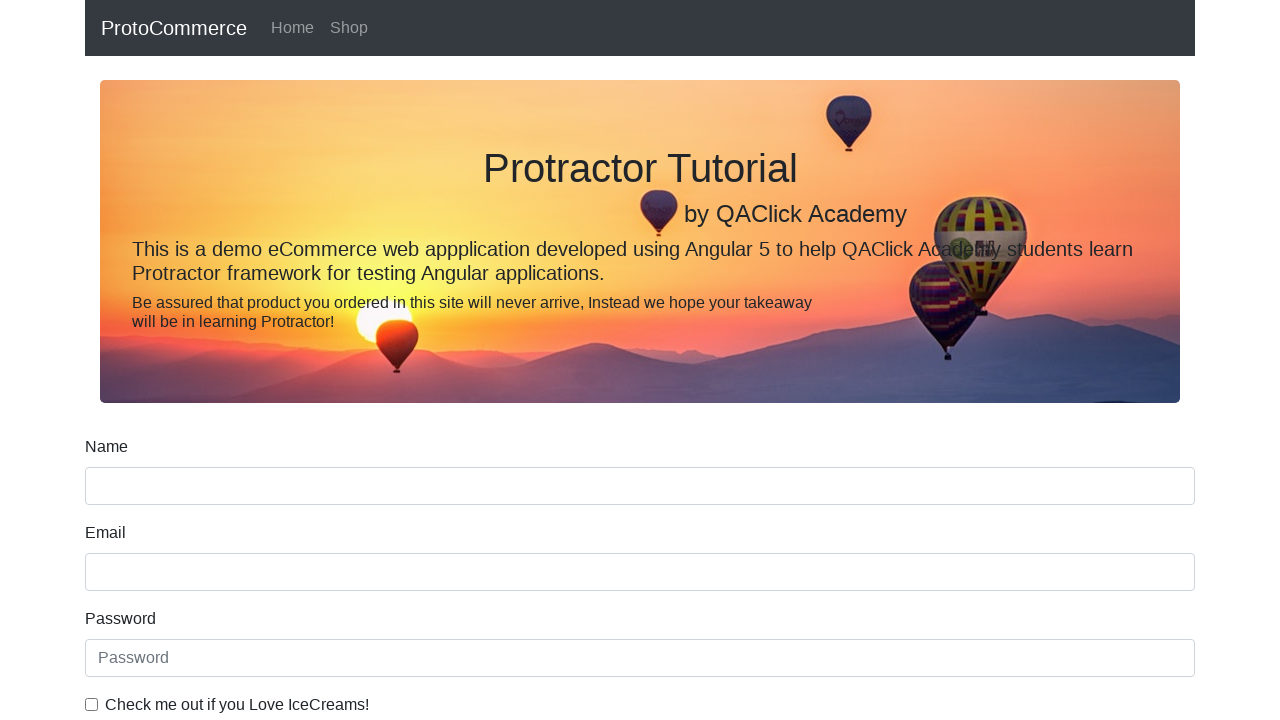

Filled in name field with 'TestName' on //div[@class='form-group']//input[@name='name']
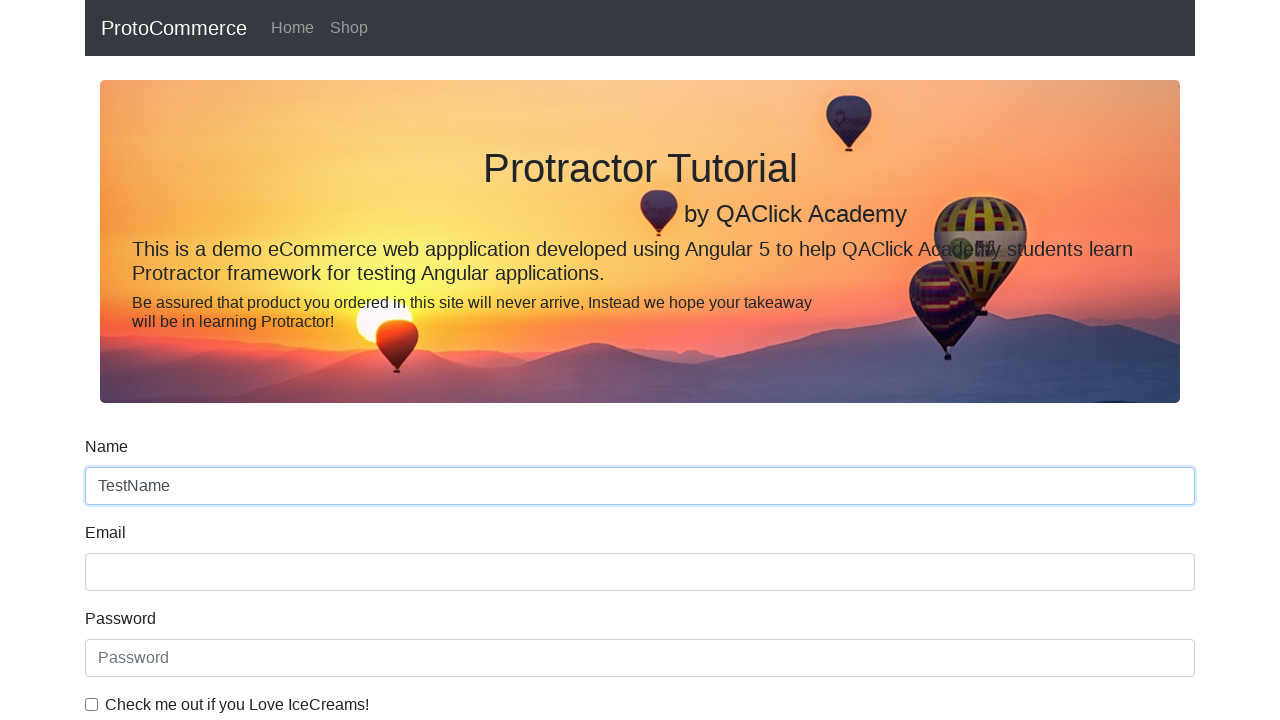

Filled in email field with 'Test@Name.in' on //div[@class='form-group']//input[@name='email']
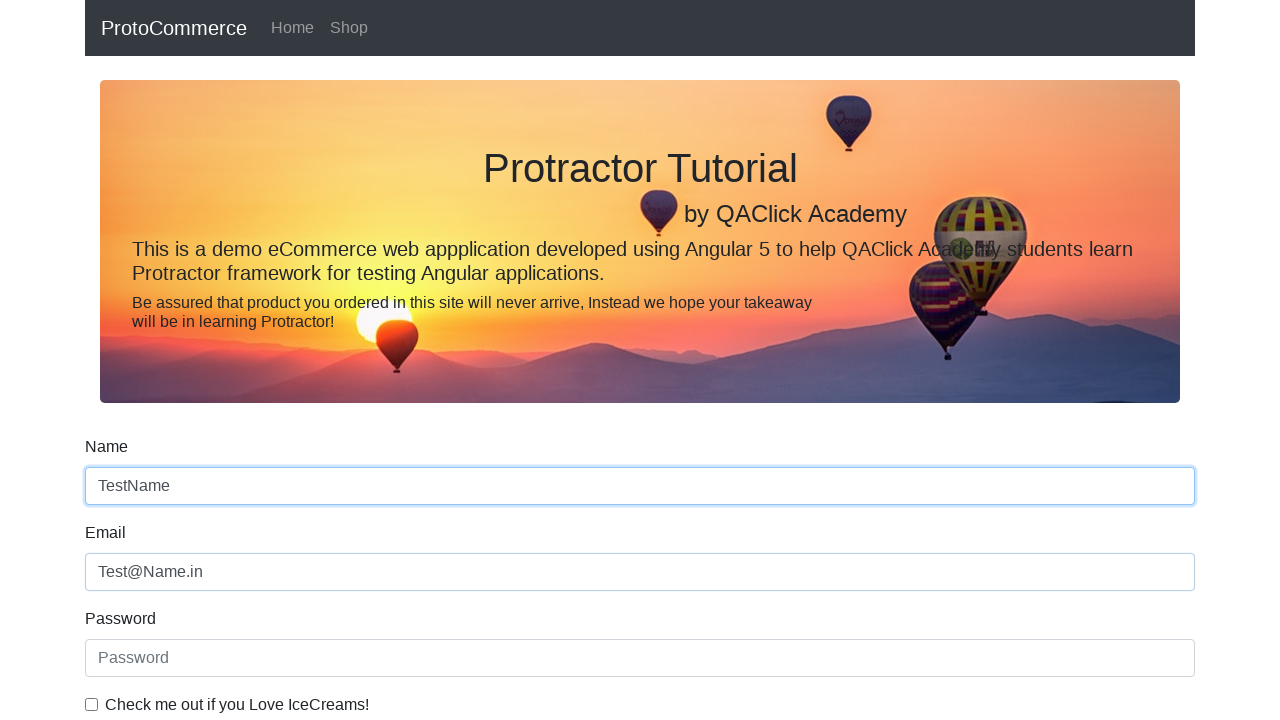

Filled in password field with 'Password' on input[placeholder='Password']
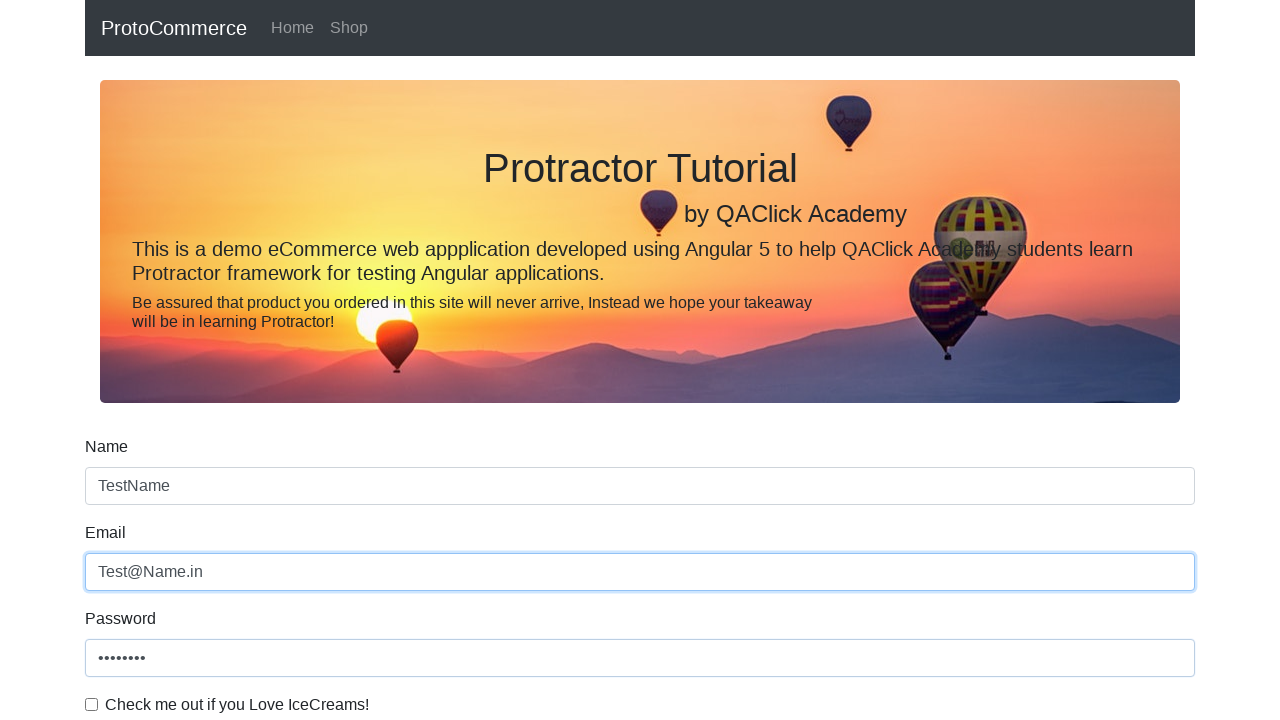

Checked the terms and conditions checkbox at (92, 704) on #exampleCheck1
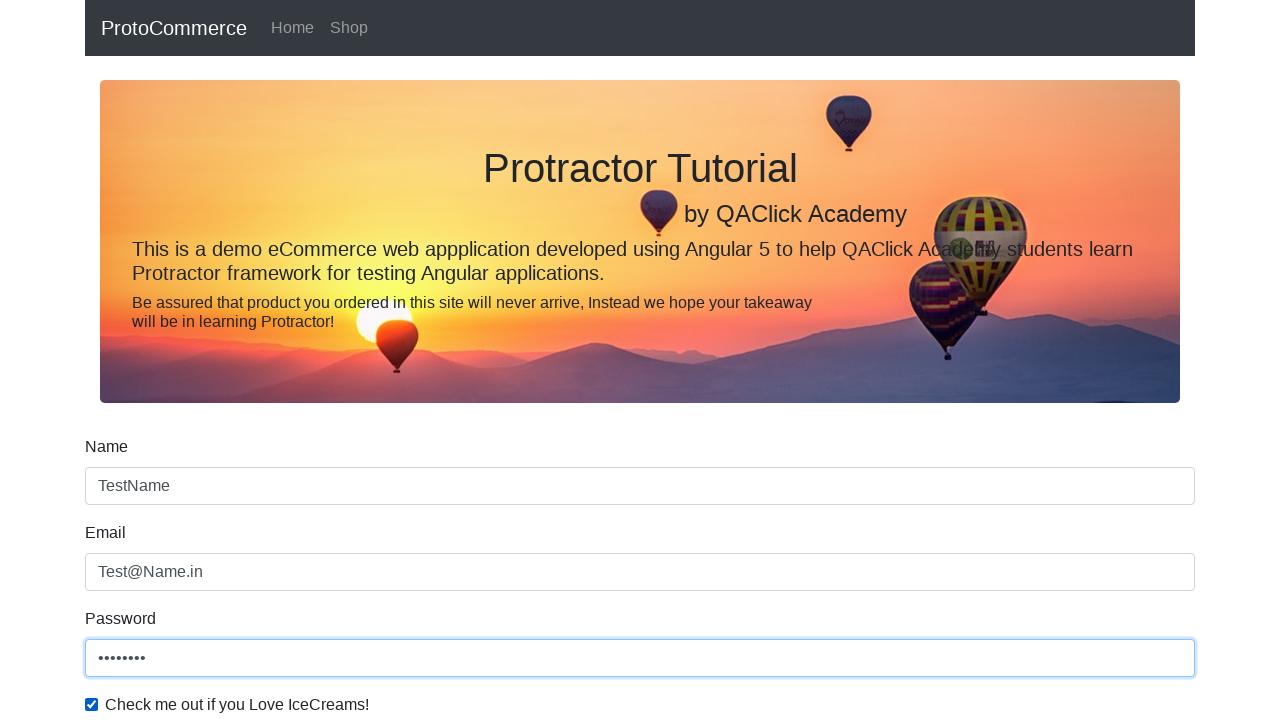

Clicked to open gender dropdown at (640, 360) on #exampleFormControlSelect1
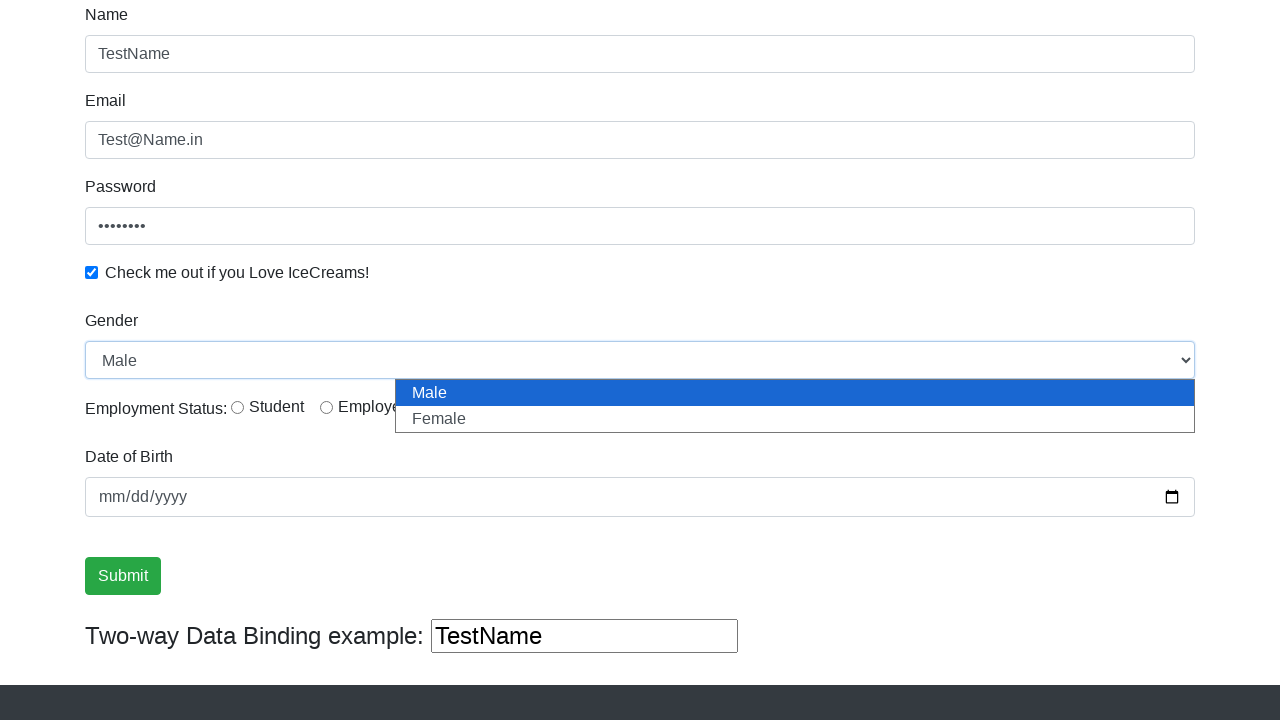

Selected first option from gender dropdown on #exampleFormControlSelect1
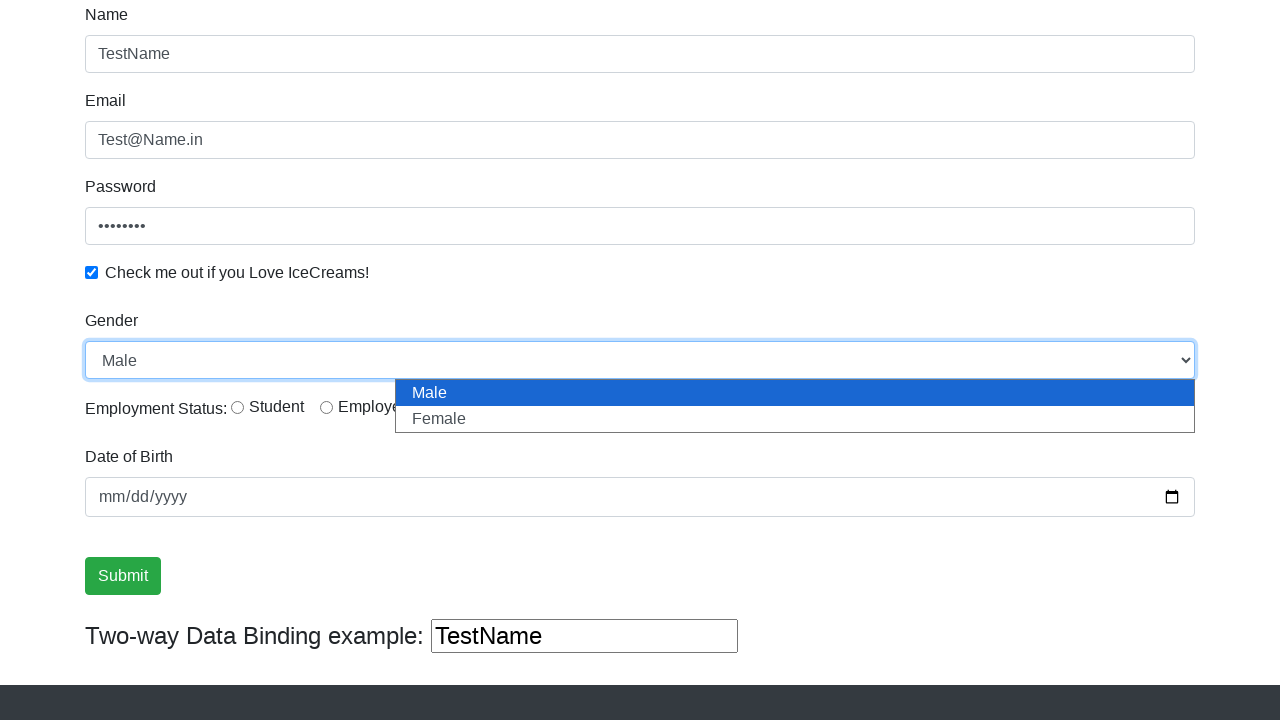

Selected 'Student' radio button at (238, 407) on #inlineRadio1
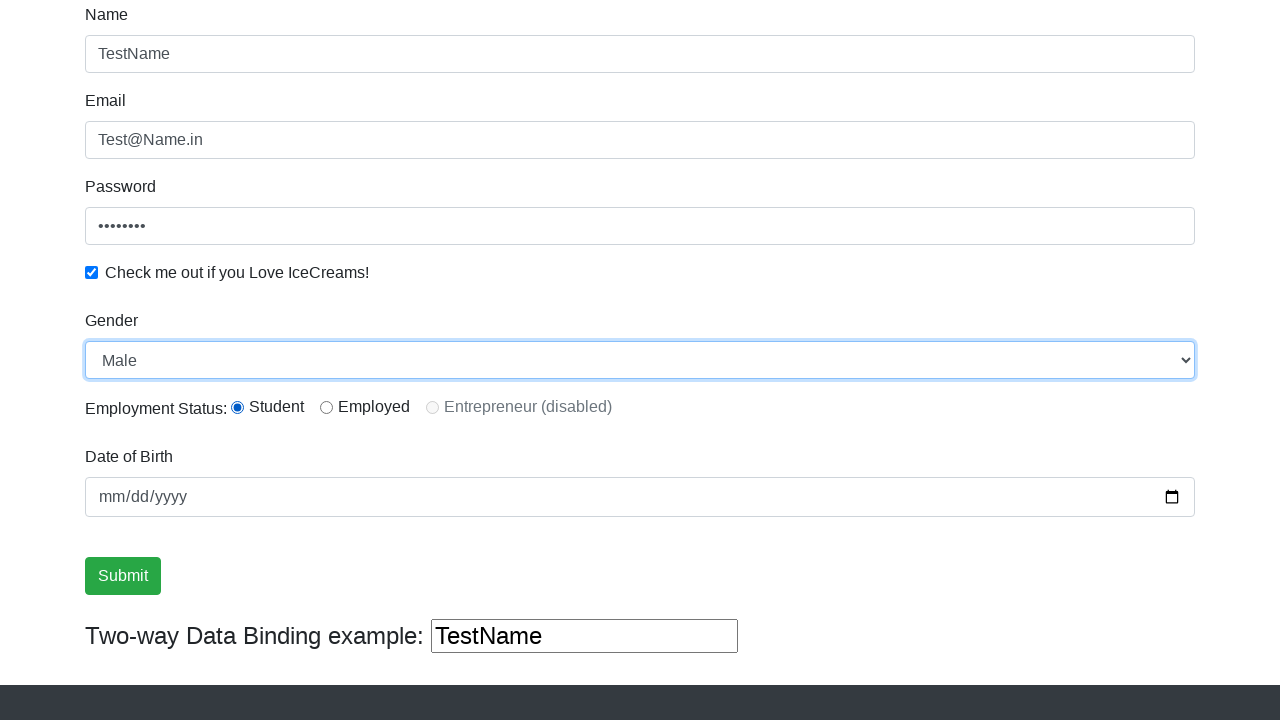

Filled in date field with '2020-10-10' on input[type='date']
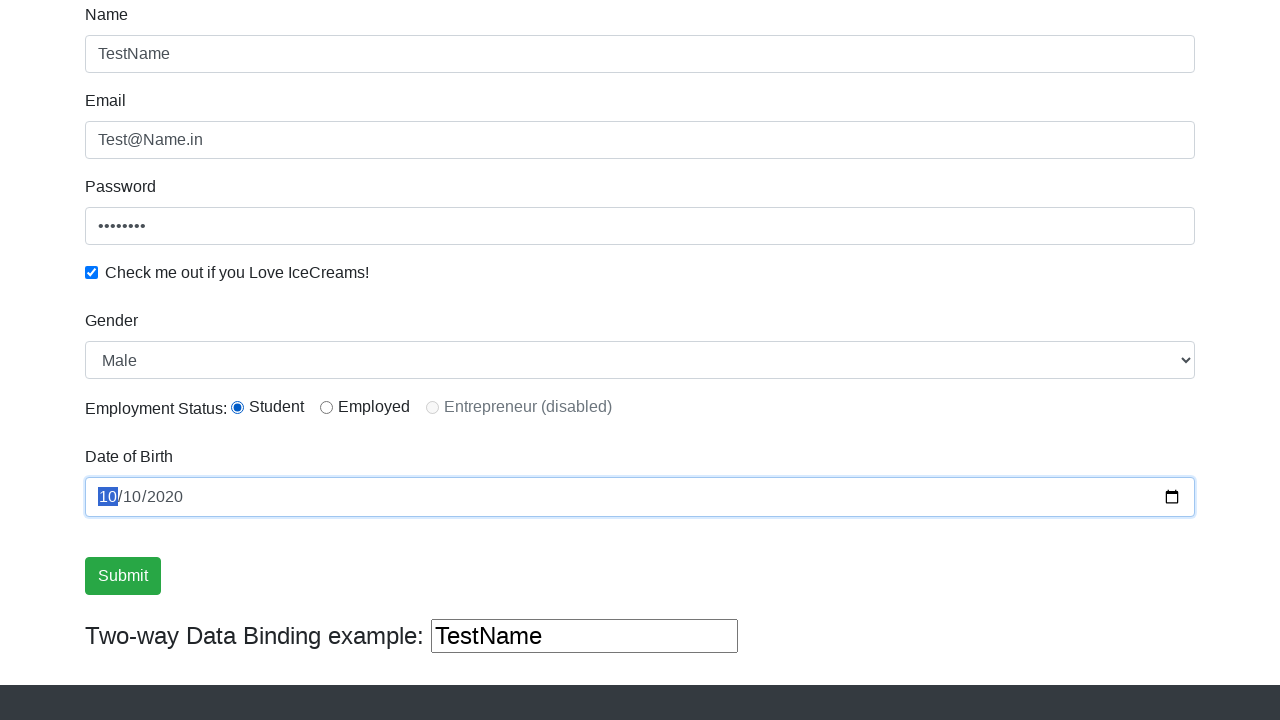

Clicked the form submit button at (123, 576) on input[type='submit']
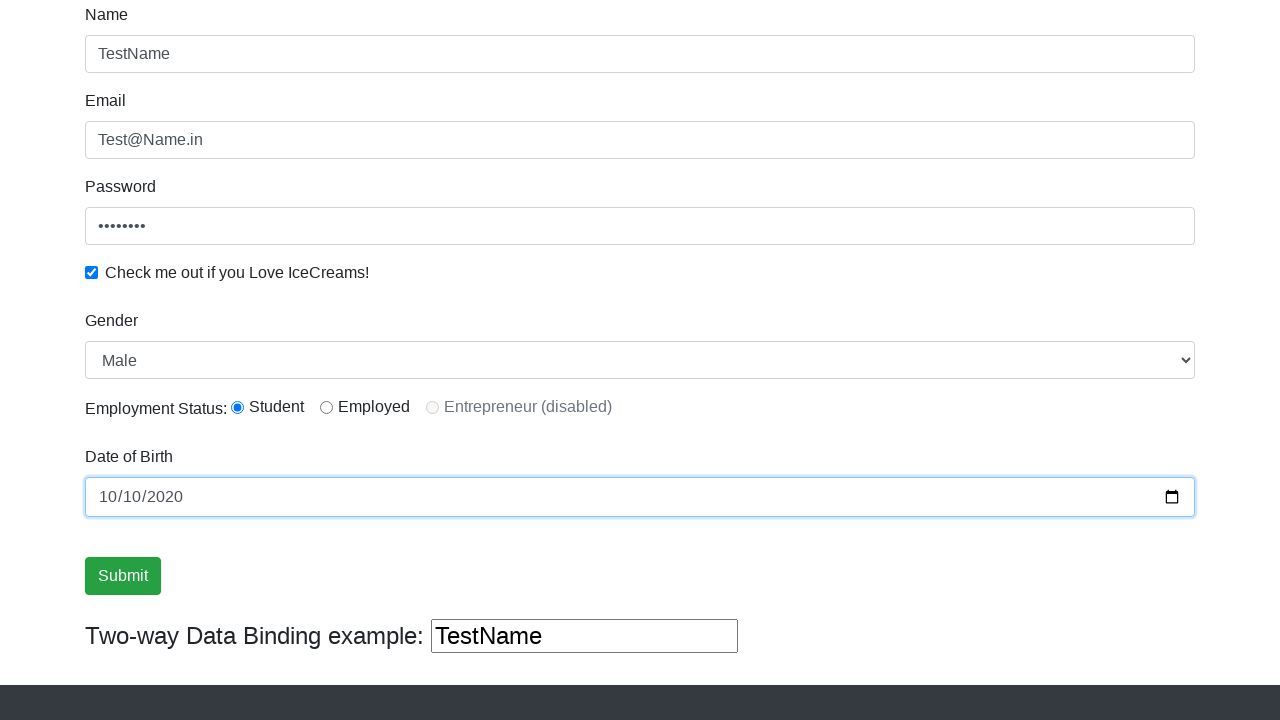

Form submitted successfully and success alert appeared
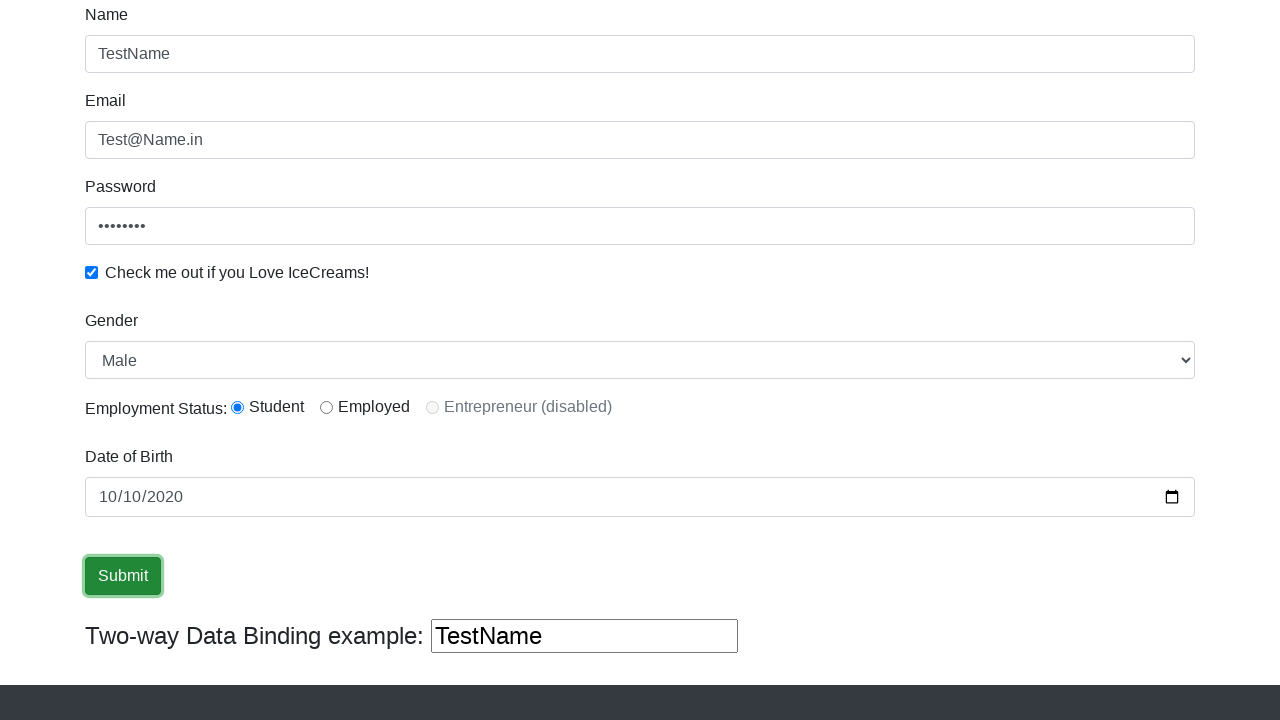

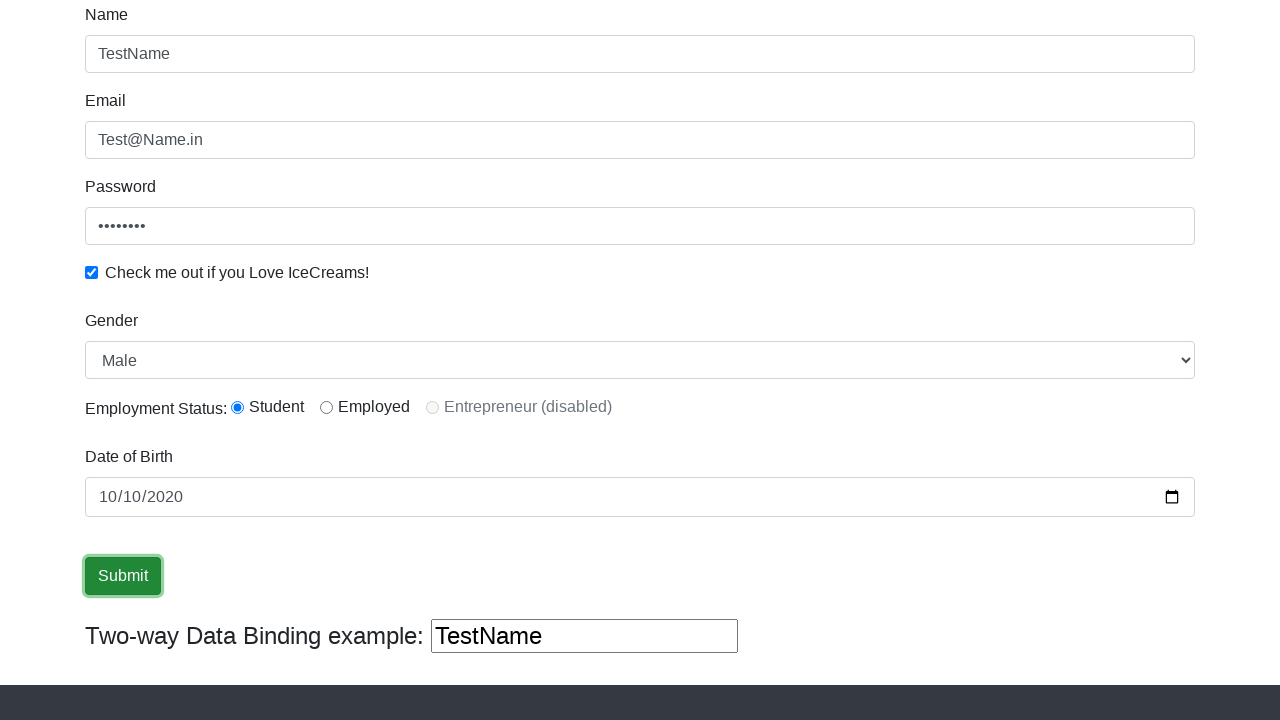